Tests dismissing a JavaScript confirm dialog by clicking the second alert button, clicking Cancel, and verifying the result message shows the cancel action.

Starting URL: https://the-internet.herokuapp.com/javascript_alerts

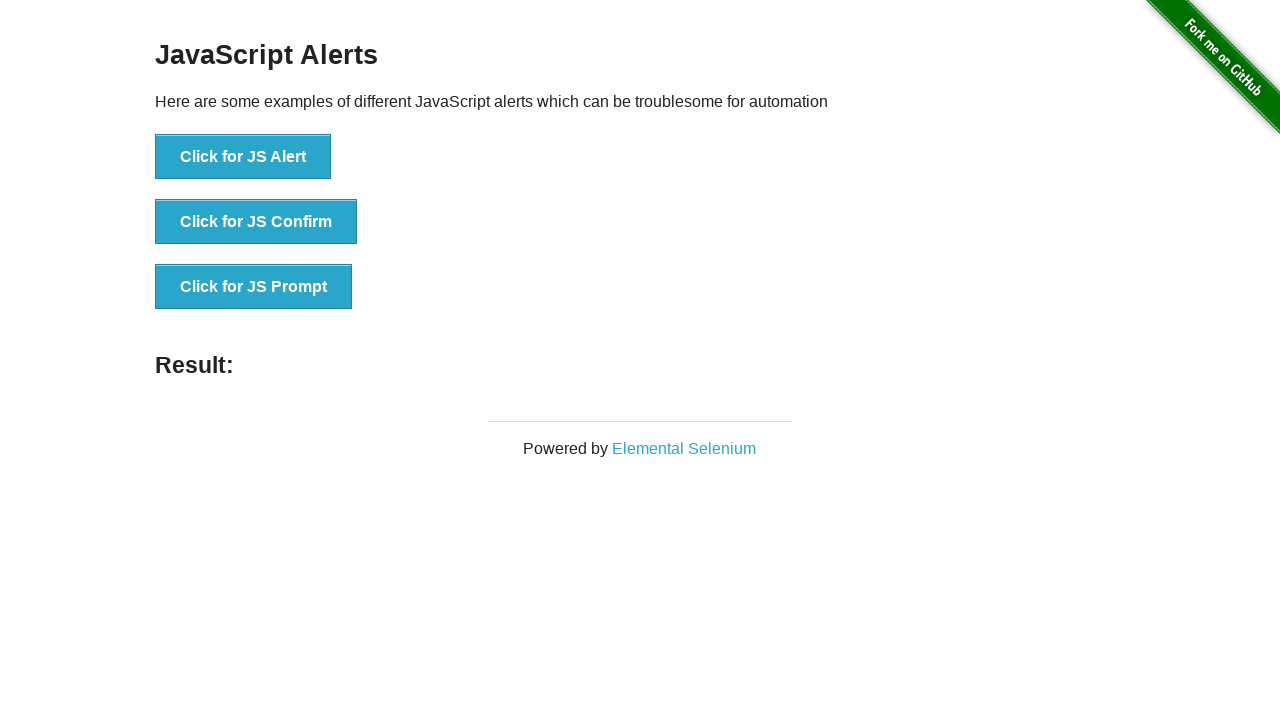

Set up dialog handler to dismiss alerts by clicking Cancel
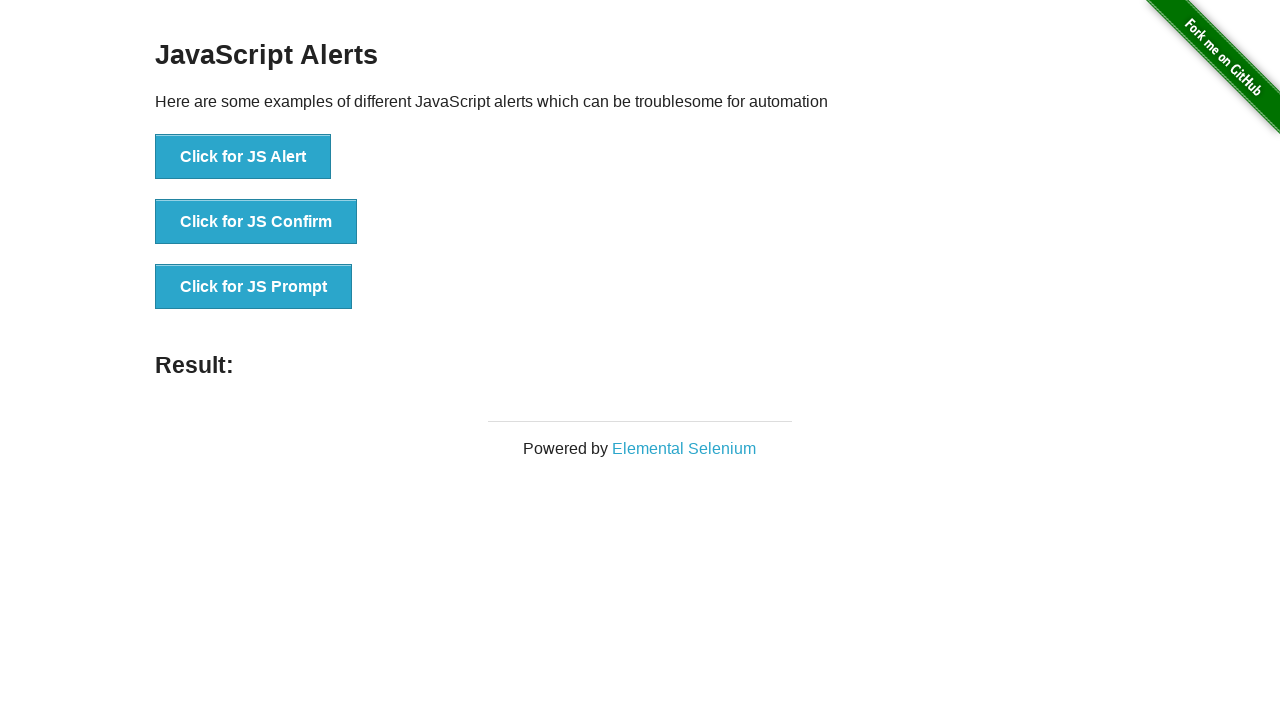

Clicked the JavaScript Confirm button at (256, 222) on xpath=//button[@onclick='jsConfirm()']
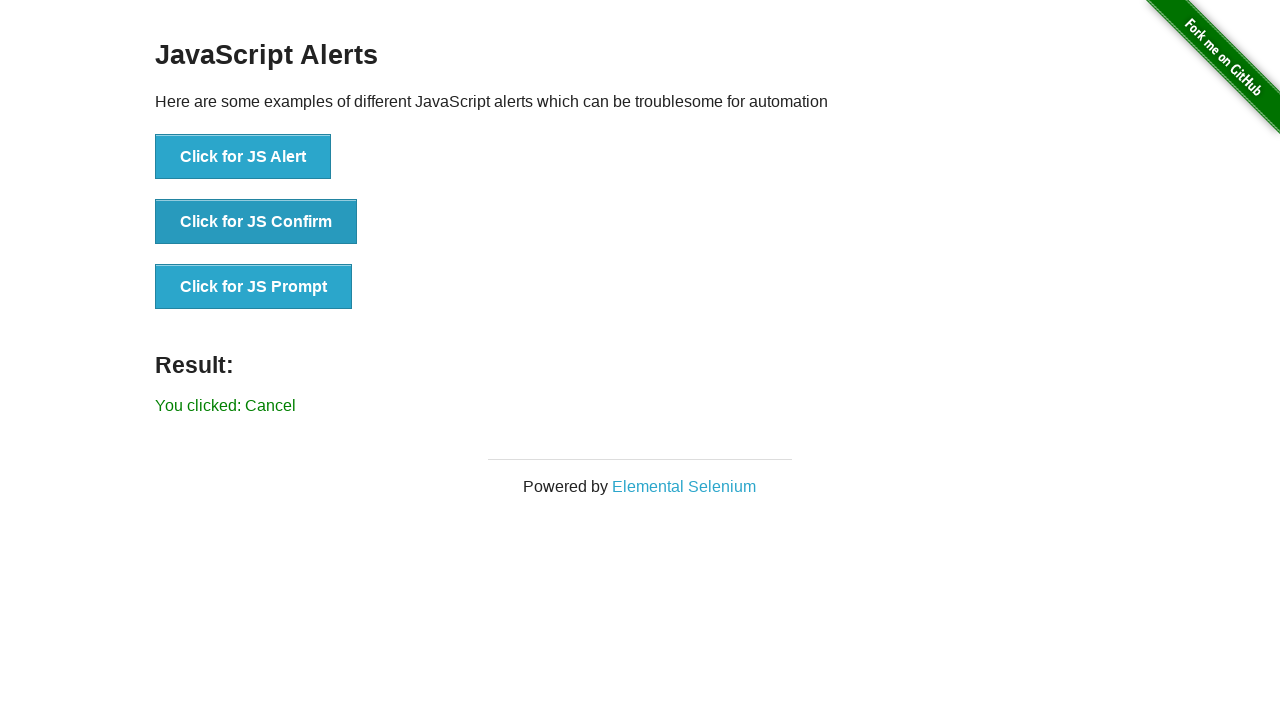

Result message element loaded
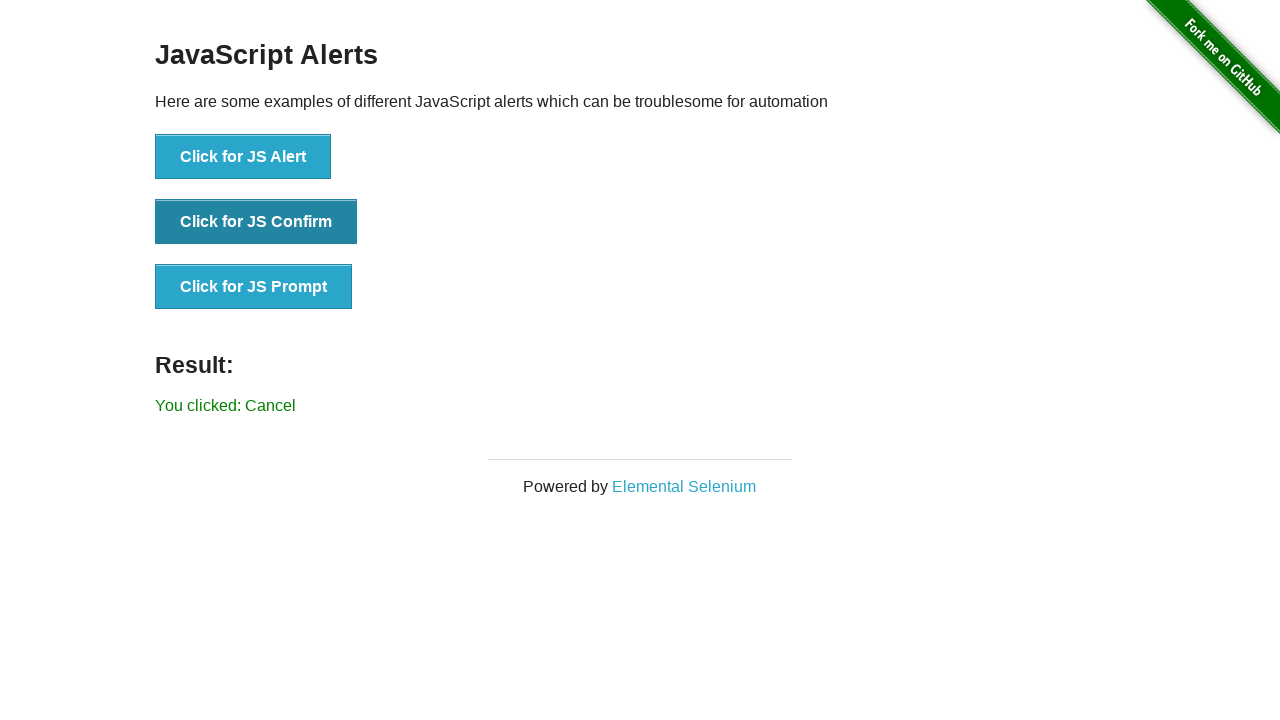

Retrieved result message text content
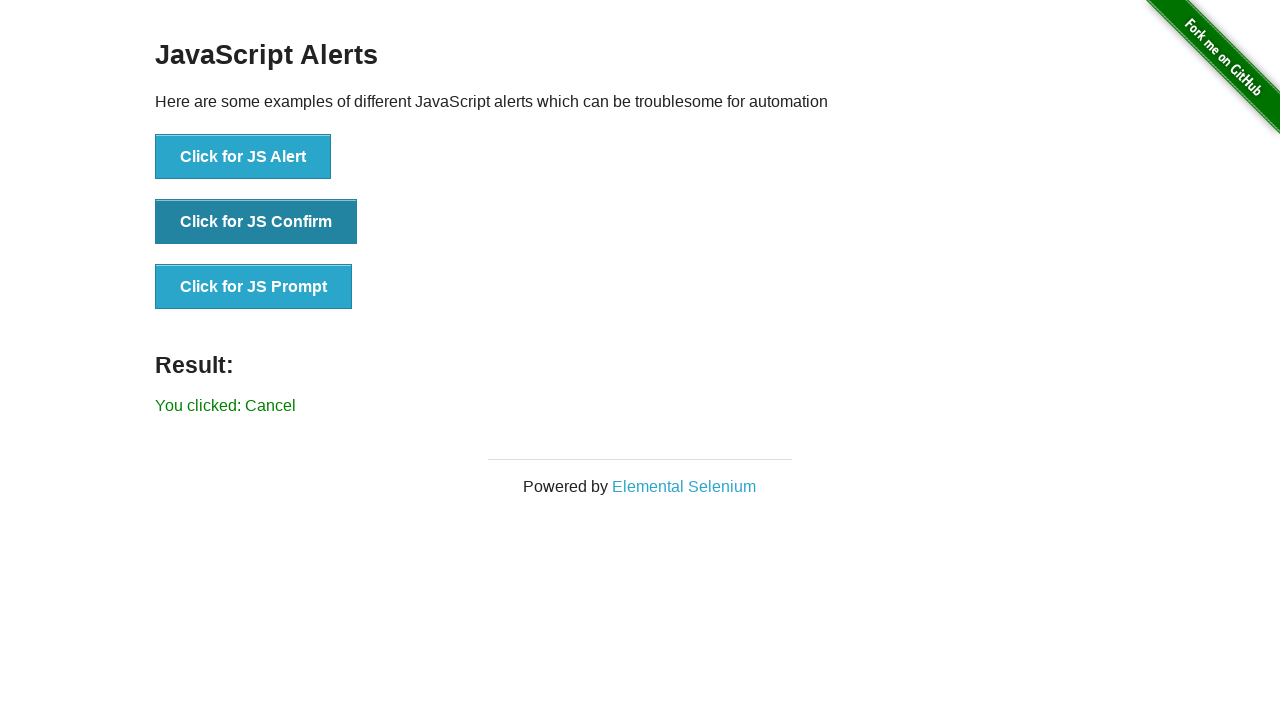

Verified result message shows 'You clicked: Cancel'
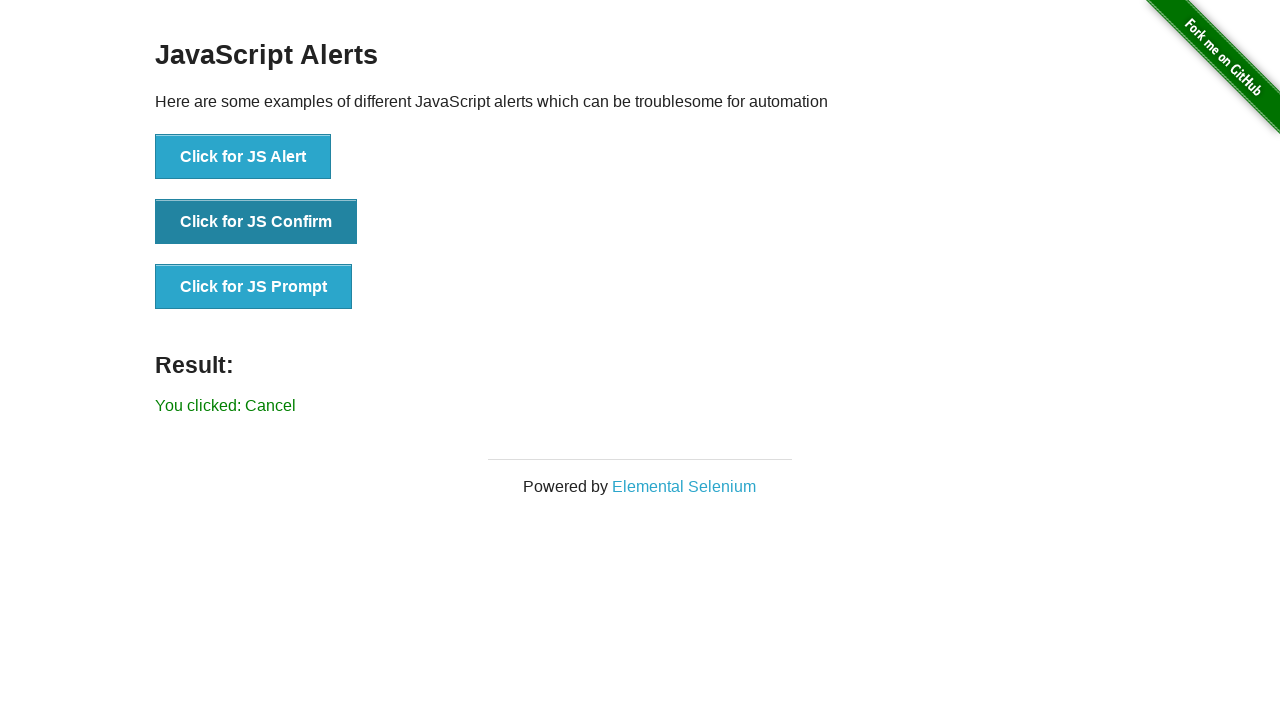

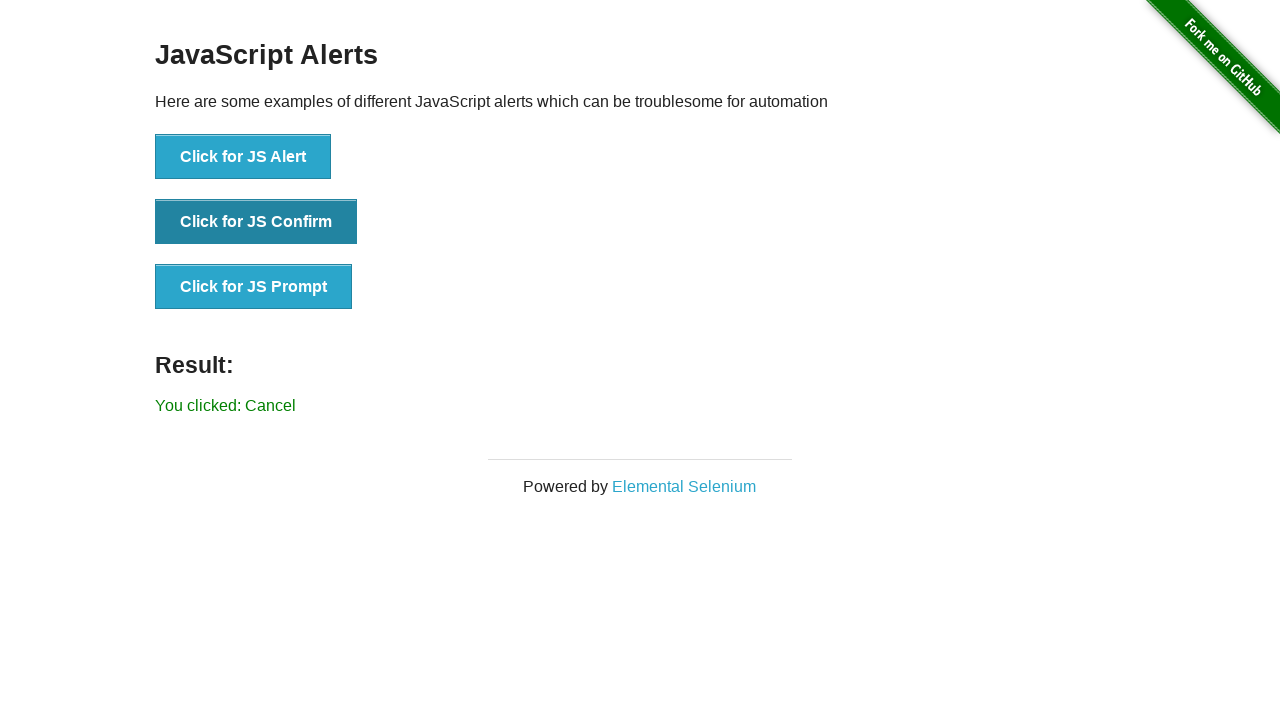